Tests that the todo counter displays the current number of items correctly

Starting URL: https://demo.playwright.dev/todomvc

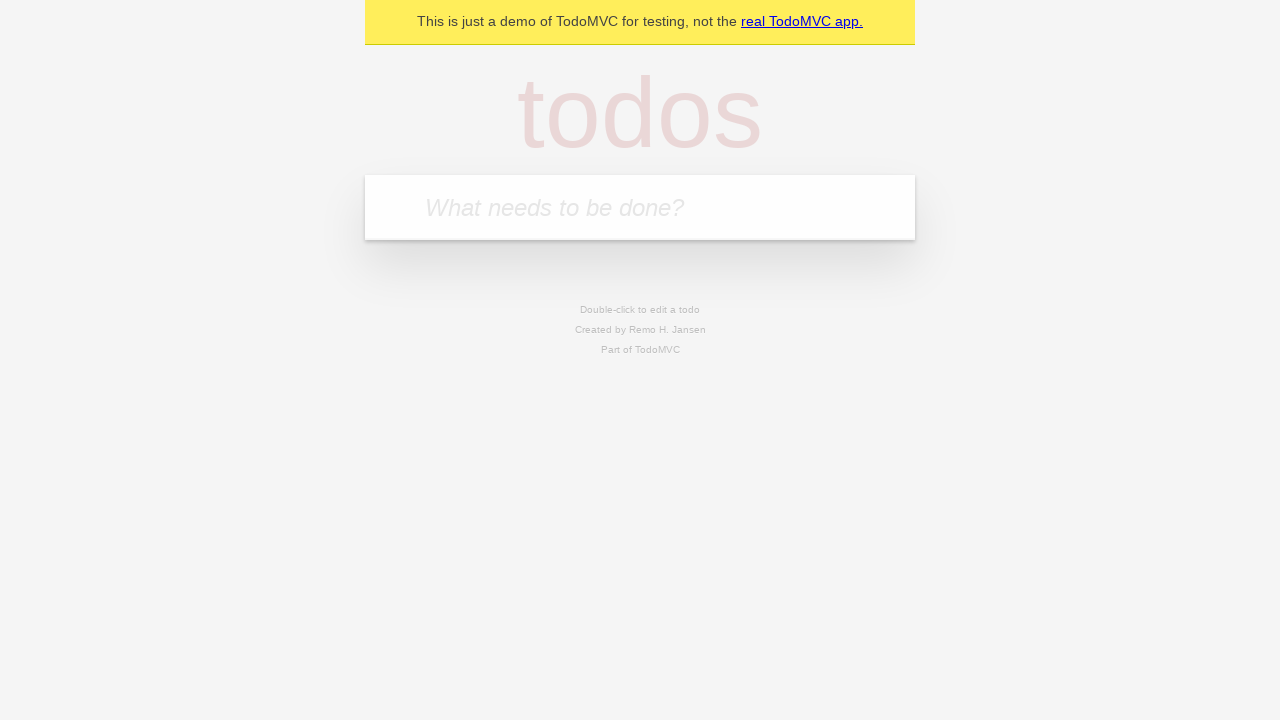

Filled todo input with 'buy some cheese' on .new-todo
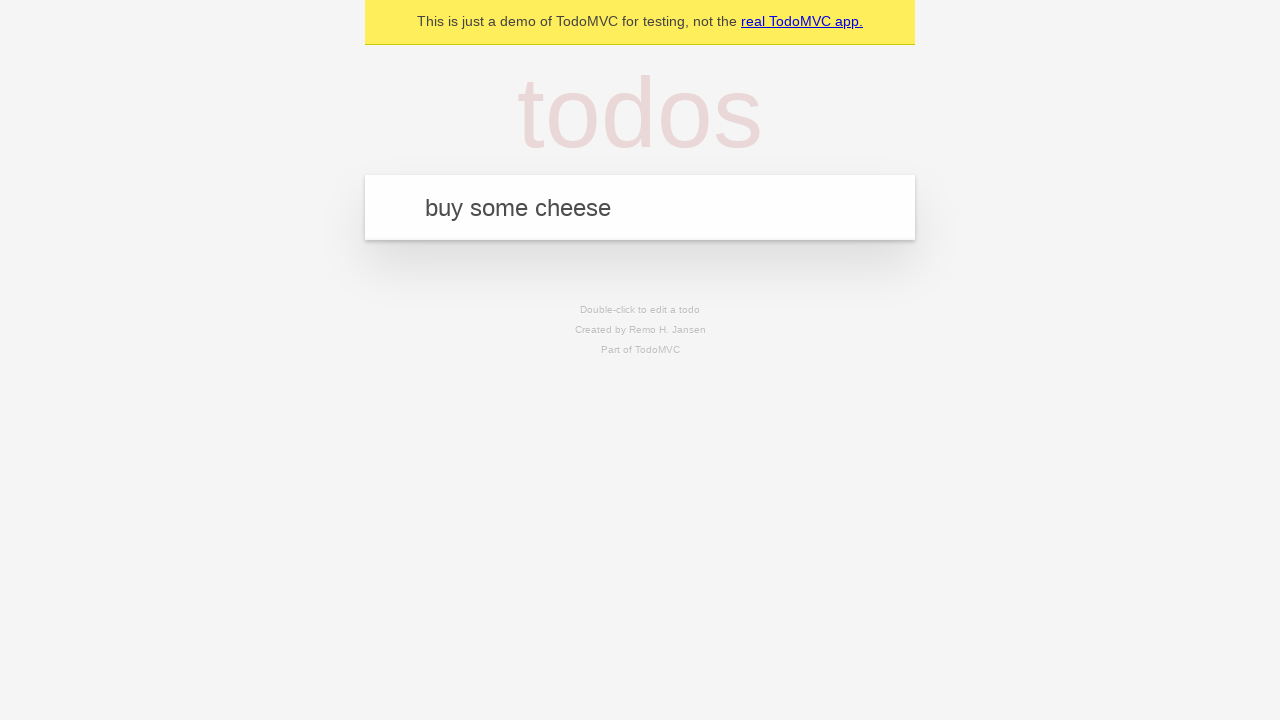

Pressed Enter to add first todo item on .new-todo
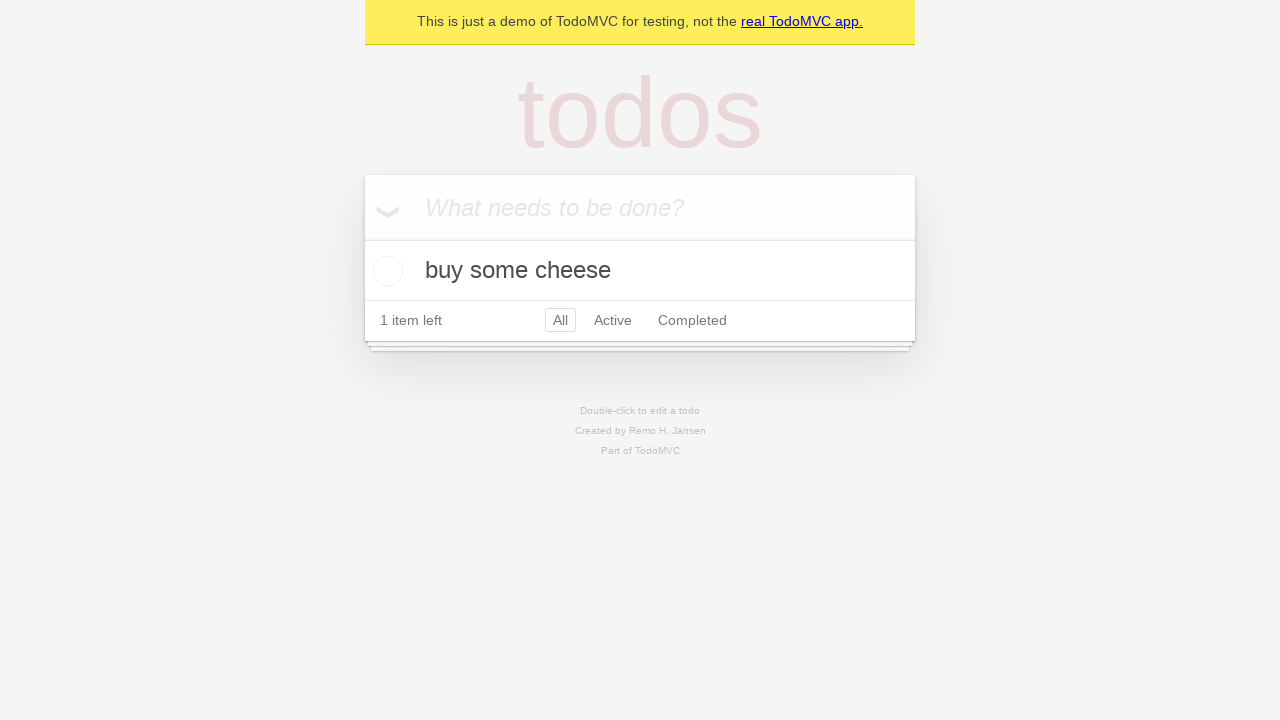

Todo counter element loaded
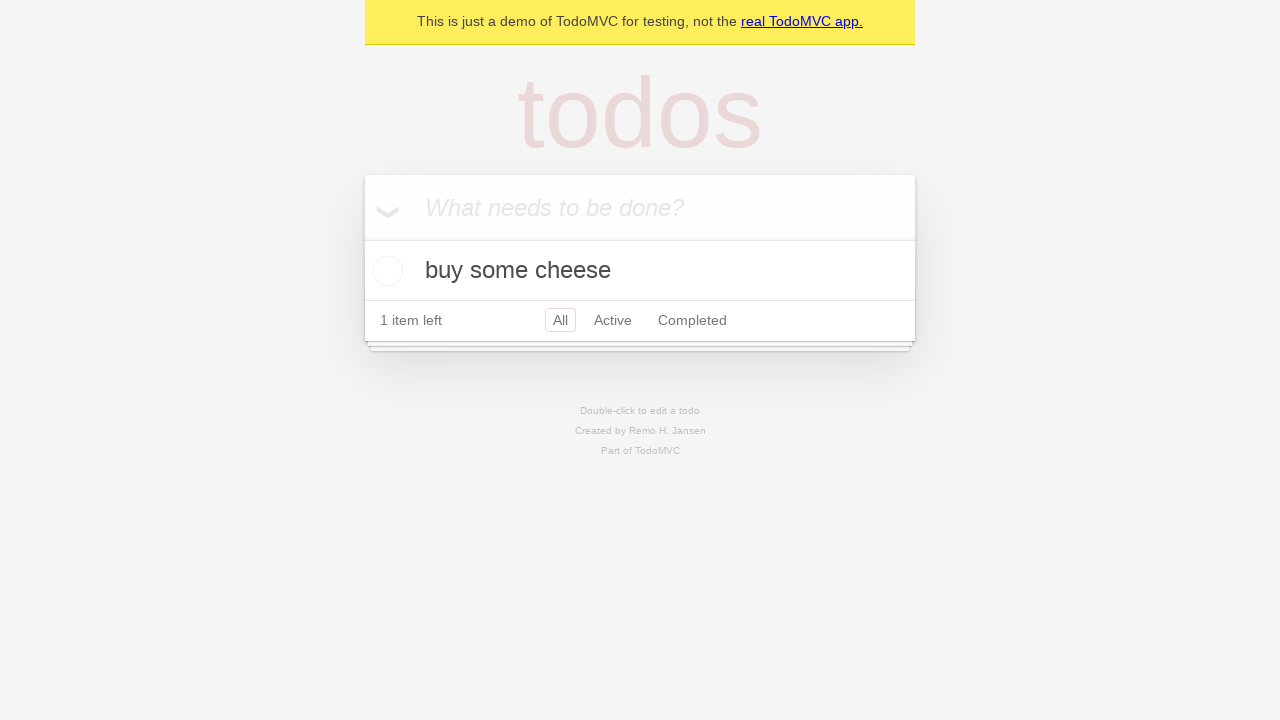

Filled todo input with 'feed the cat' on .new-todo
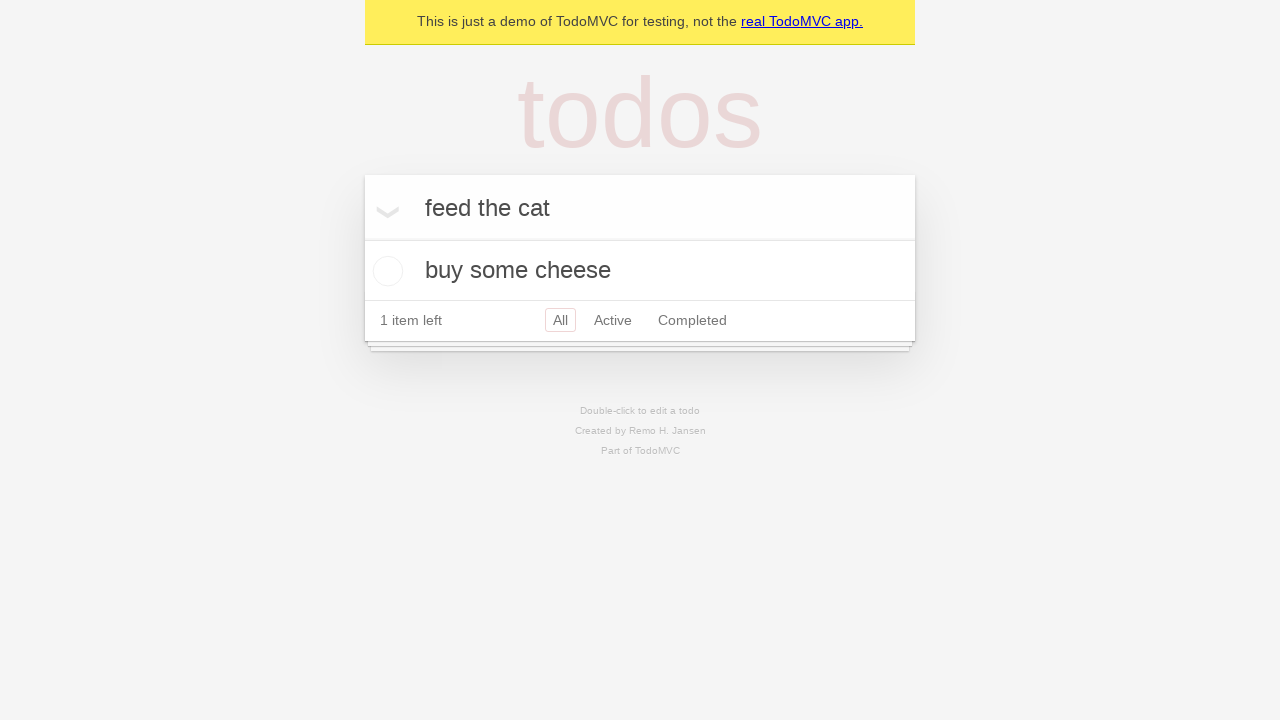

Pressed Enter to add second todo item on .new-todo
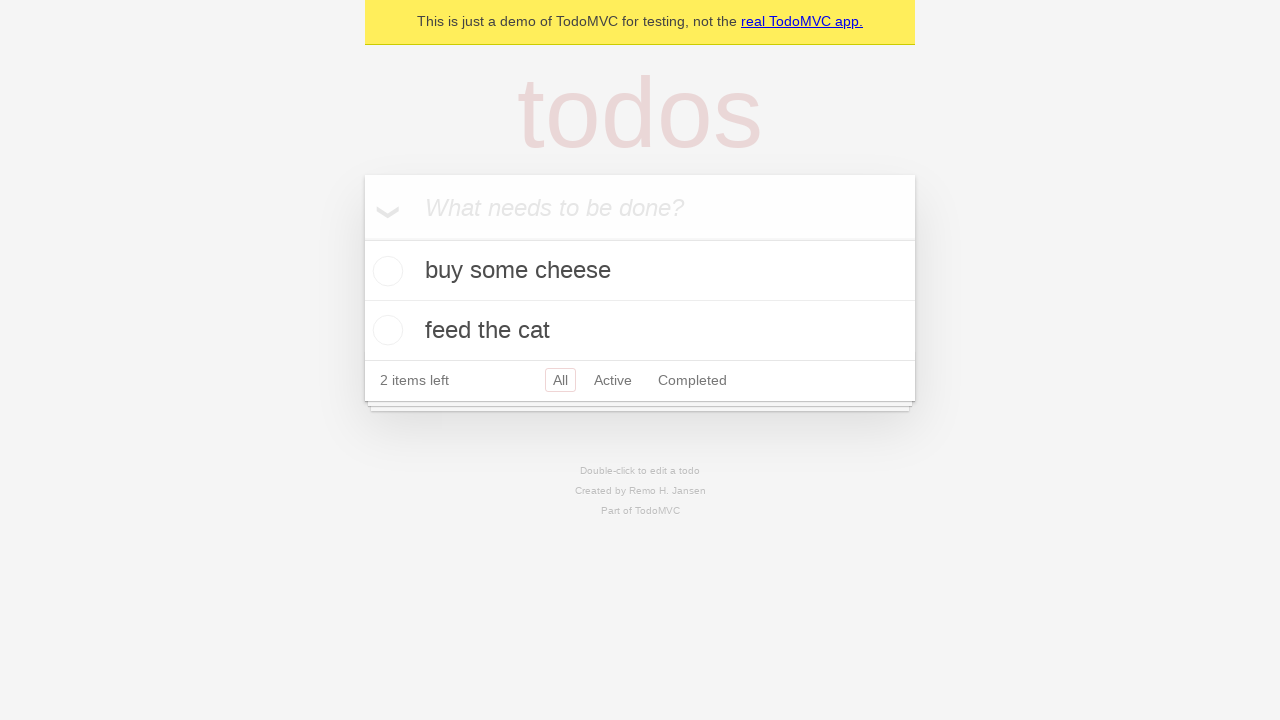

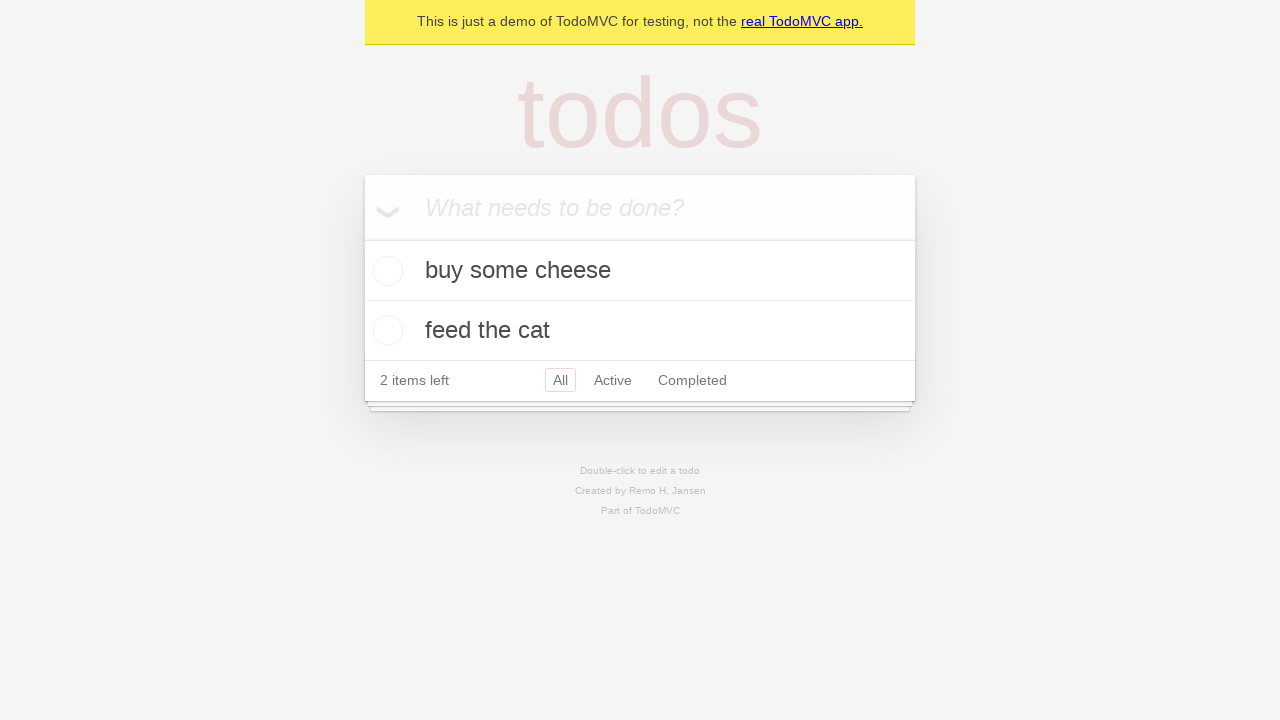